Tests XPath locator techniques by navigating to an automation practice page and verifying the presence and text content of header buttons using parent and sibling XPath axes.

Starting URL: https://rahulshettyacademy.com/AutomationPractice/

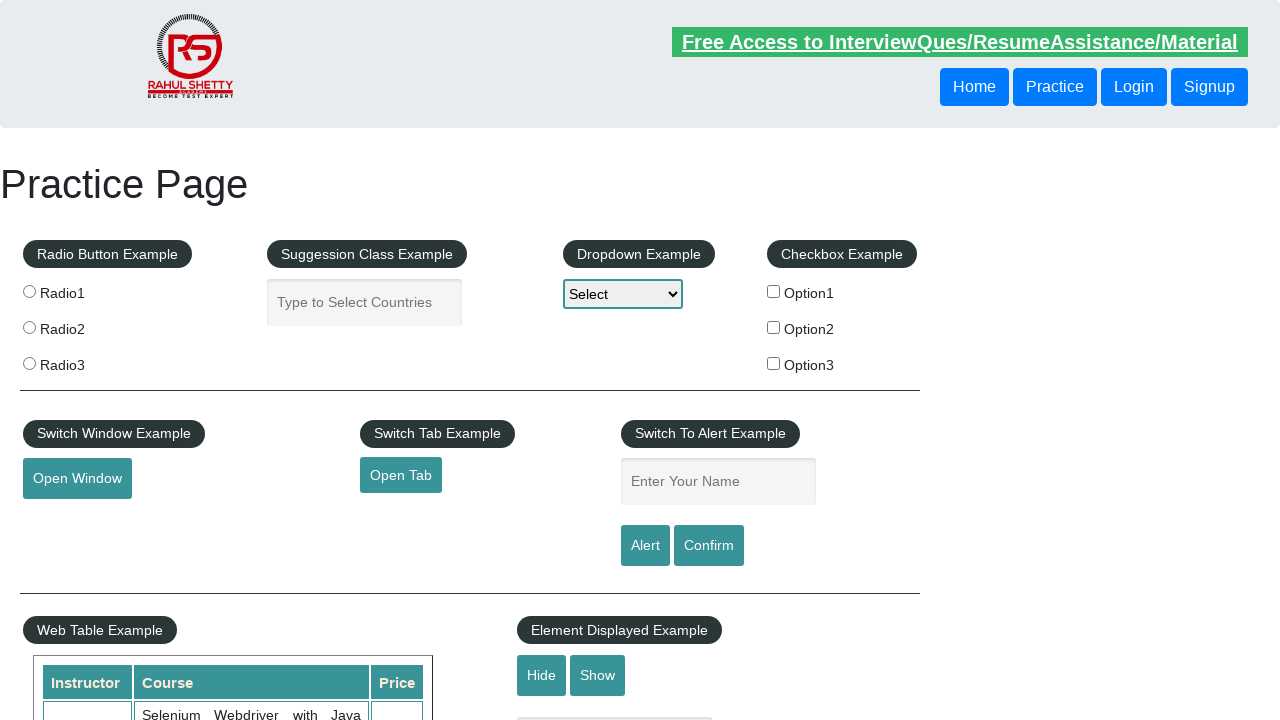

Waited for page to load (domcontentloaded state)
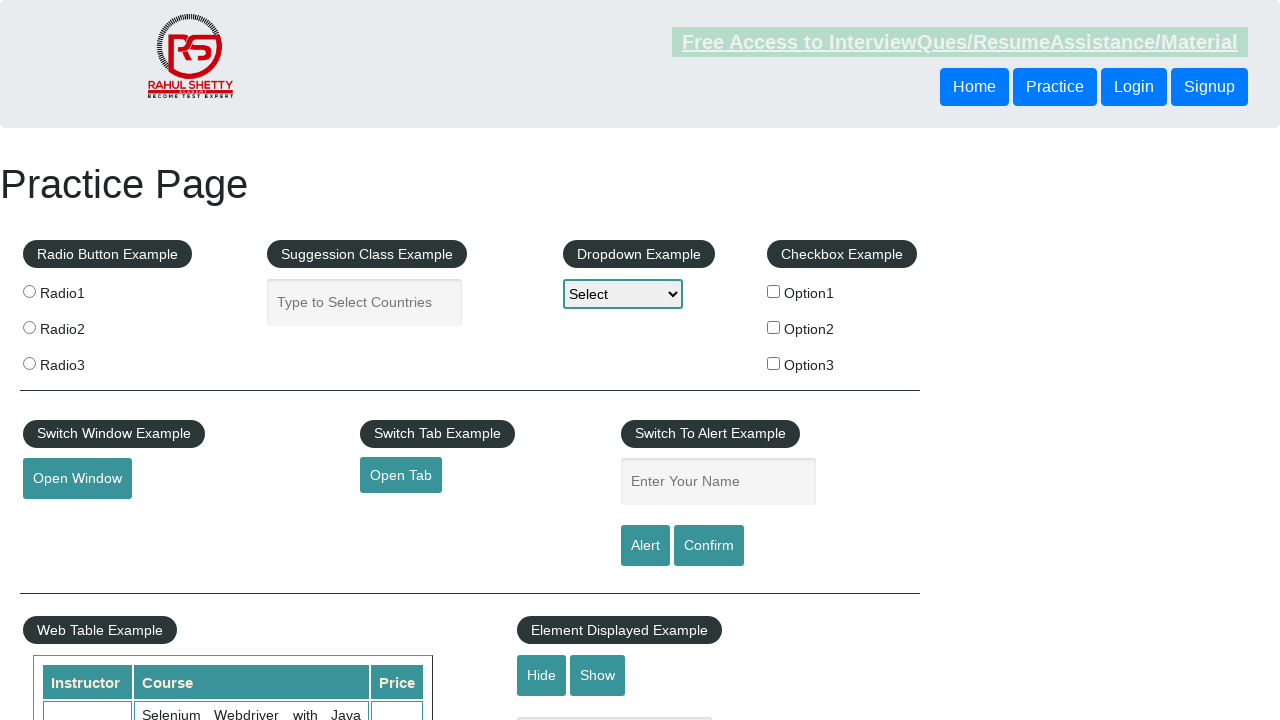

Located first button in header using XPath
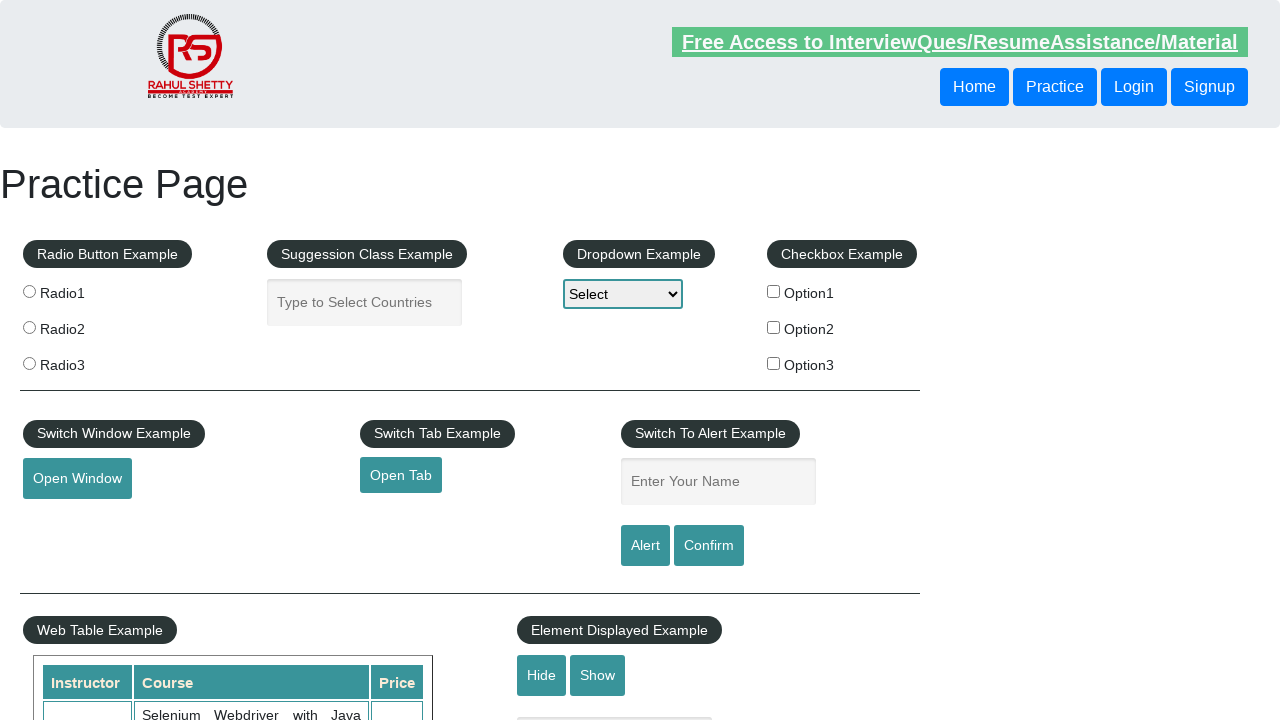

First button became visible
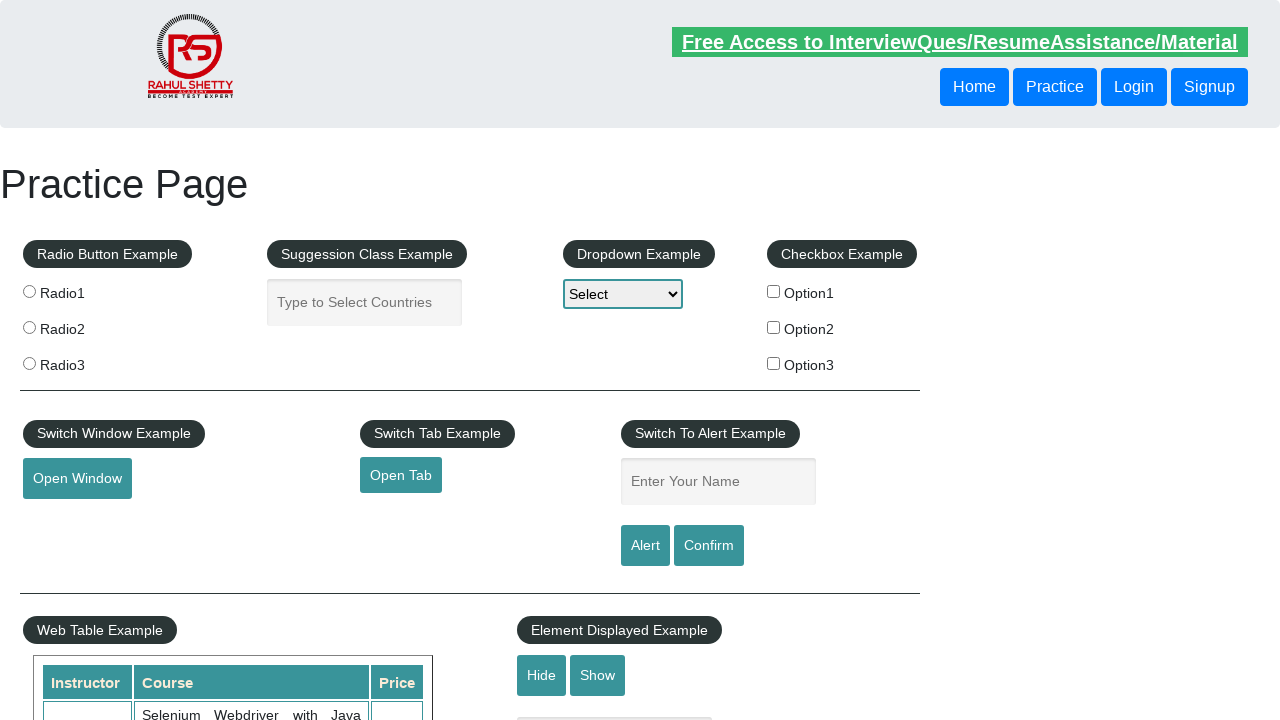

Located parent div element using XPath parent axis
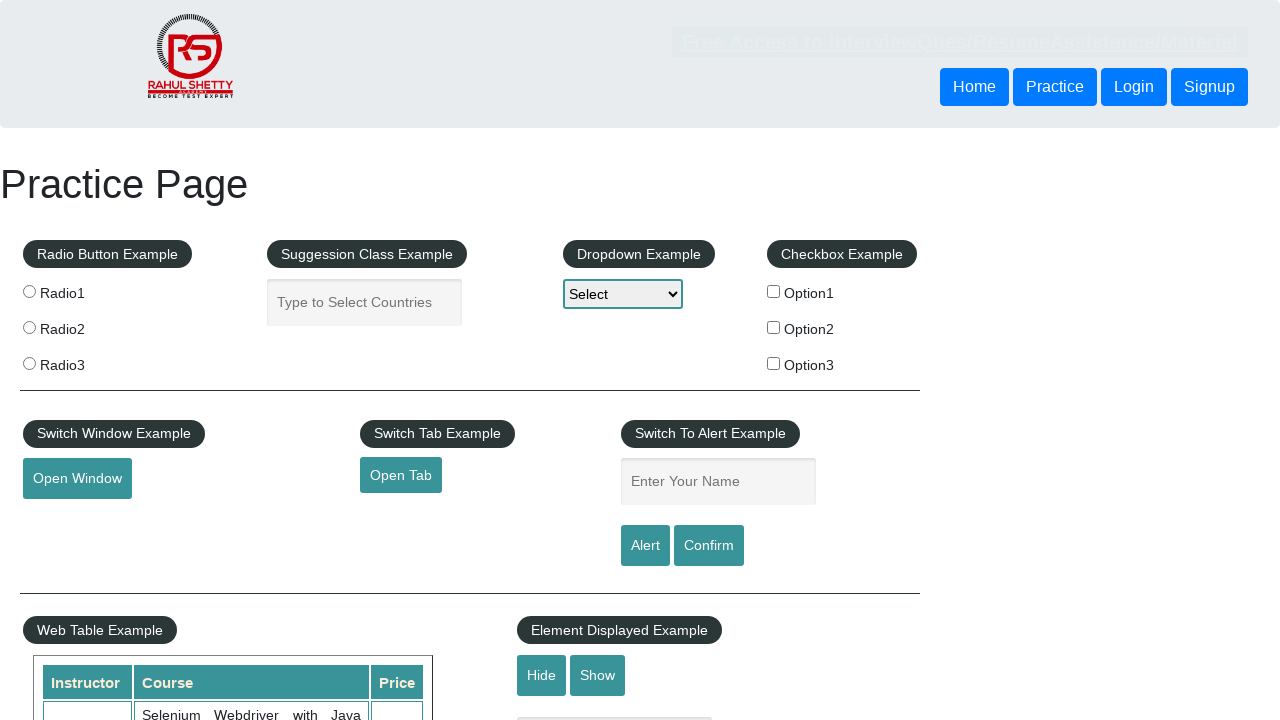

Parent div element became visible
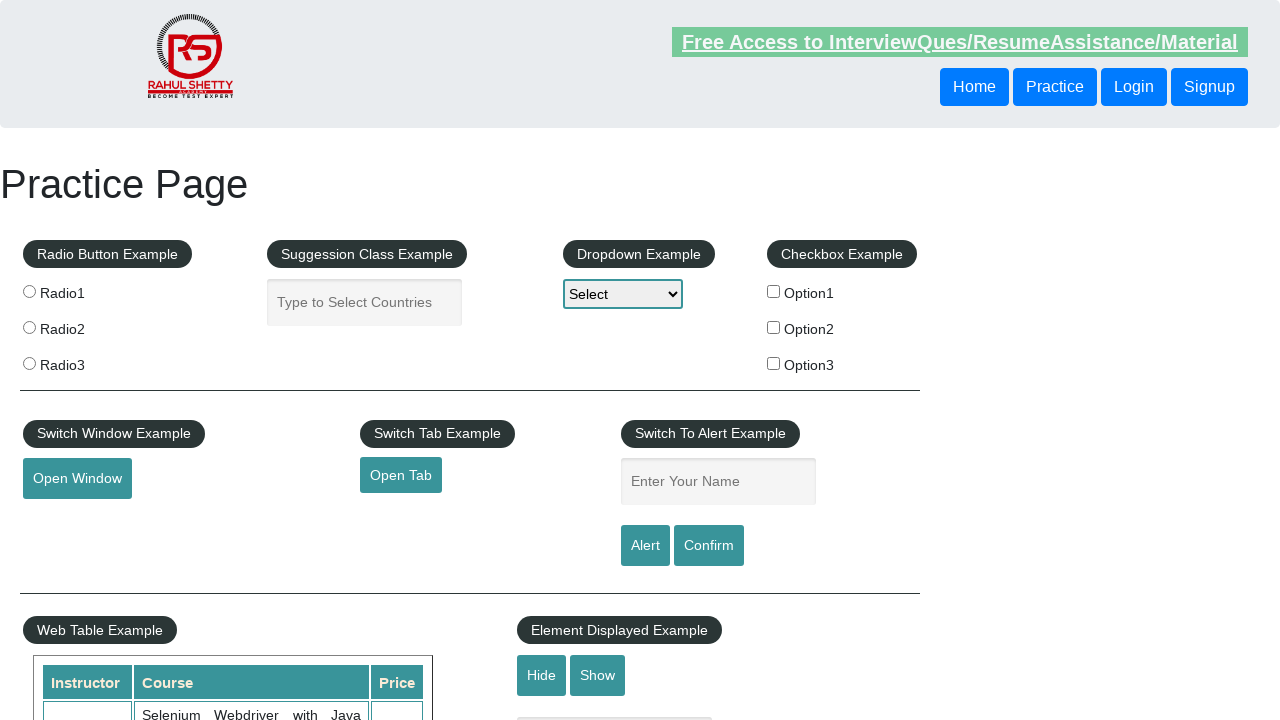

Located grandparent header element using XPath parent axis
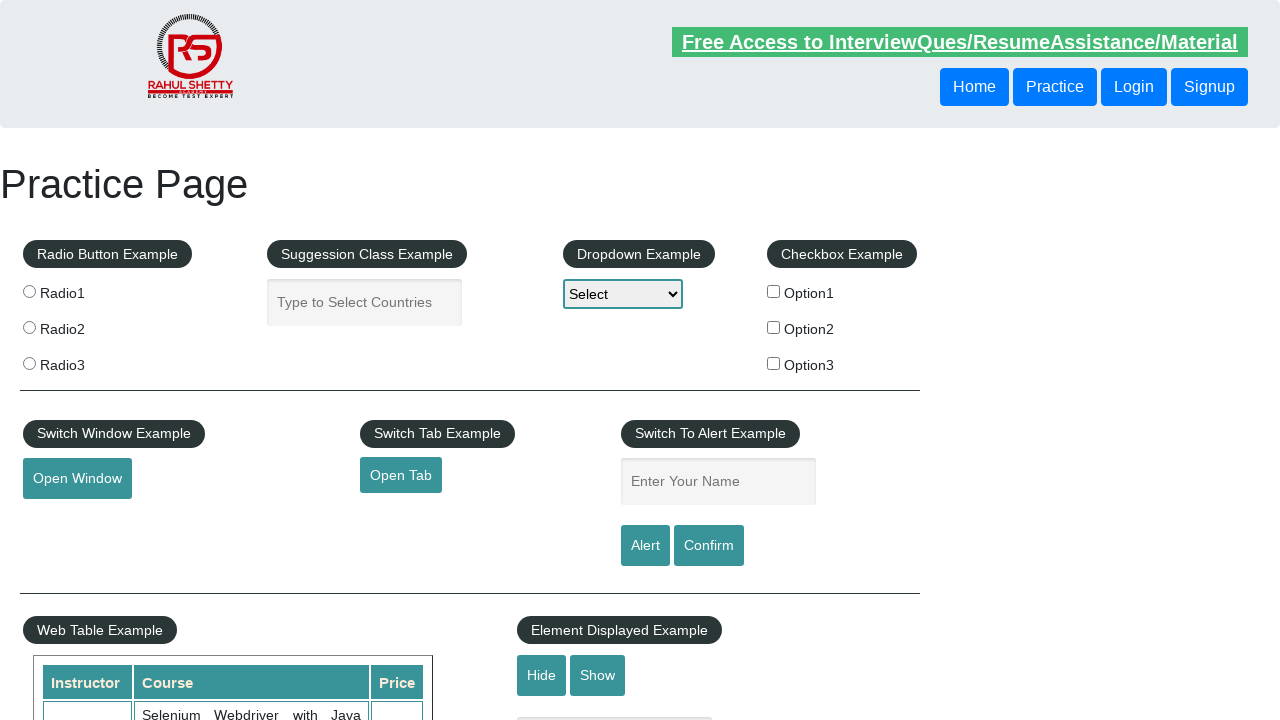

Grandparent header element became visible
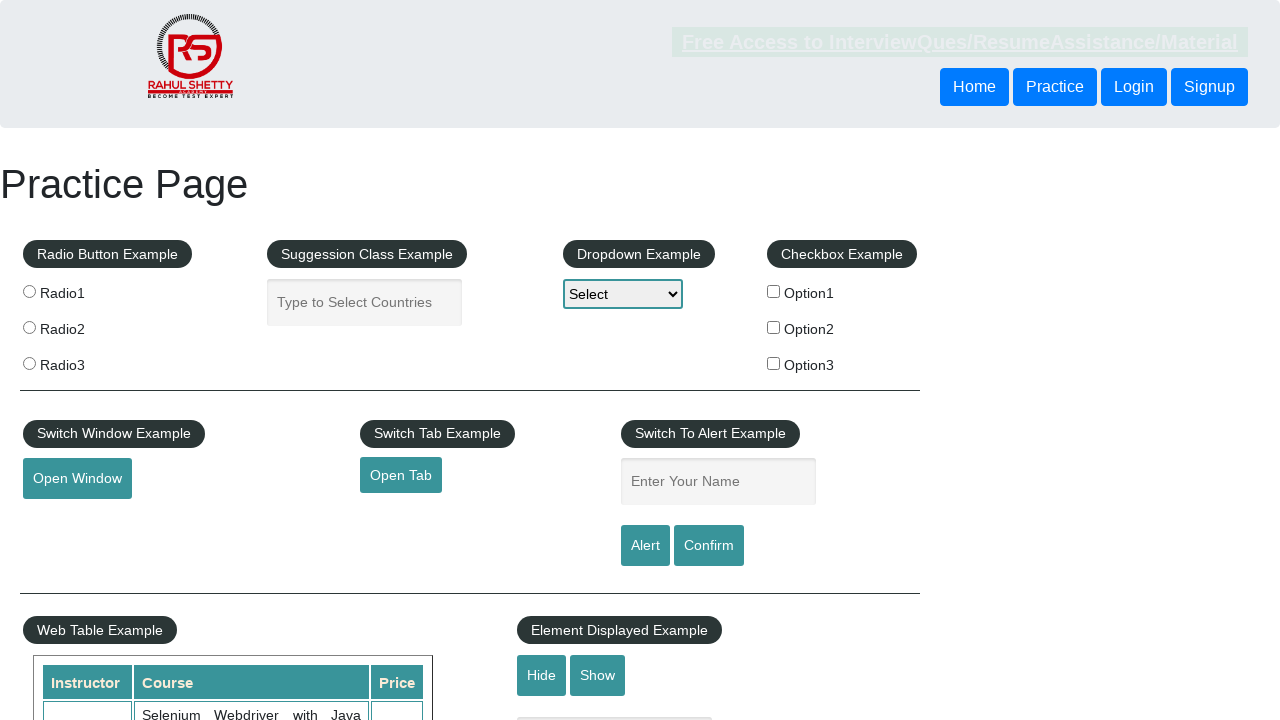

Located second button via parent navigation and sibling XPath
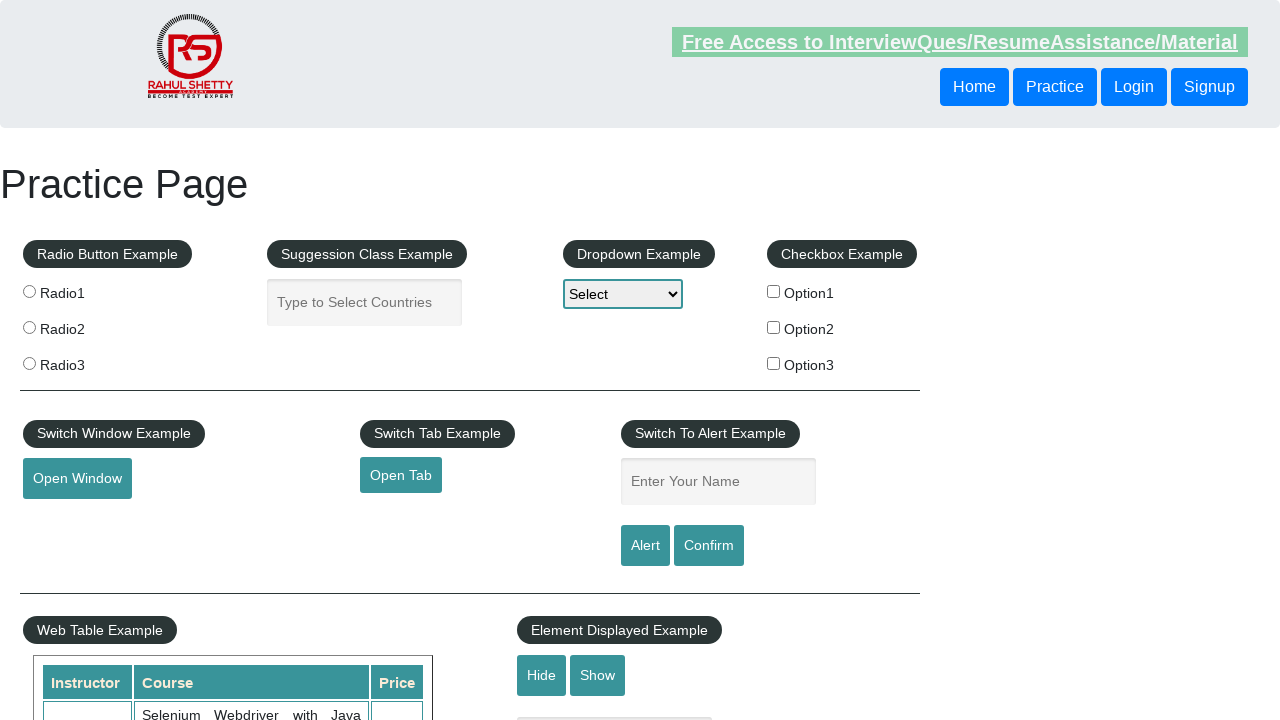

Second button via parent navigation became visible
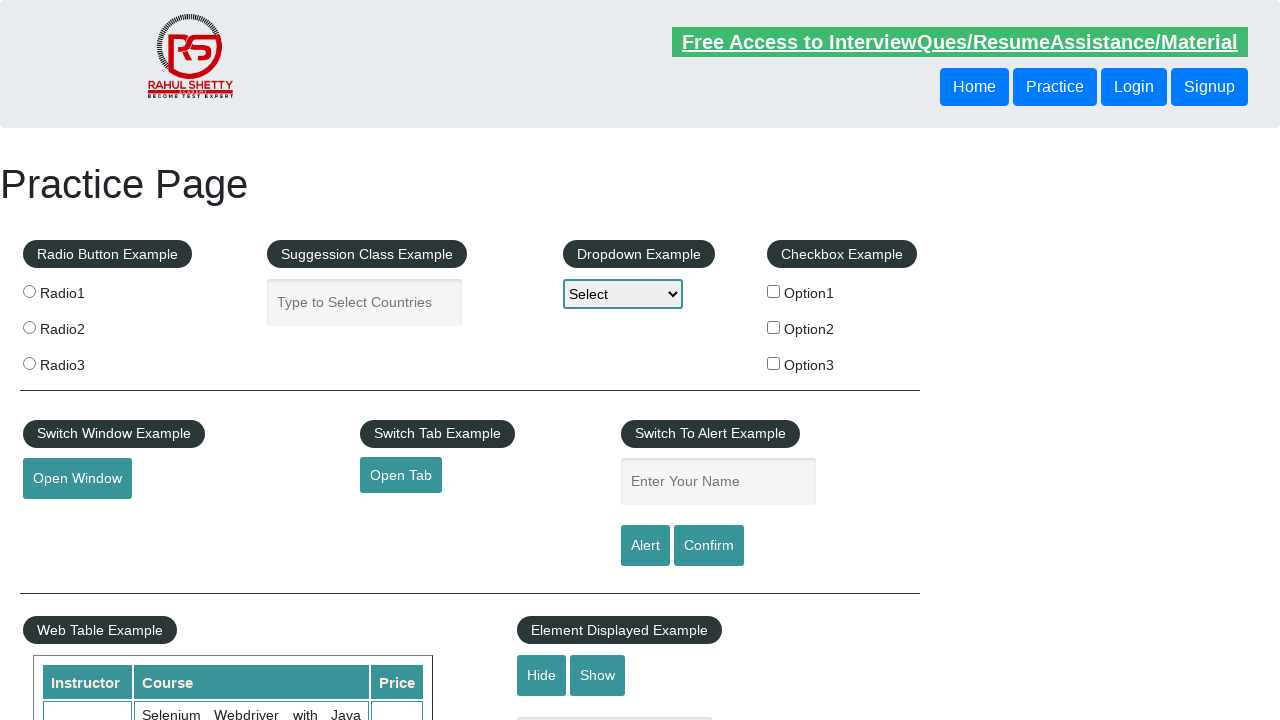

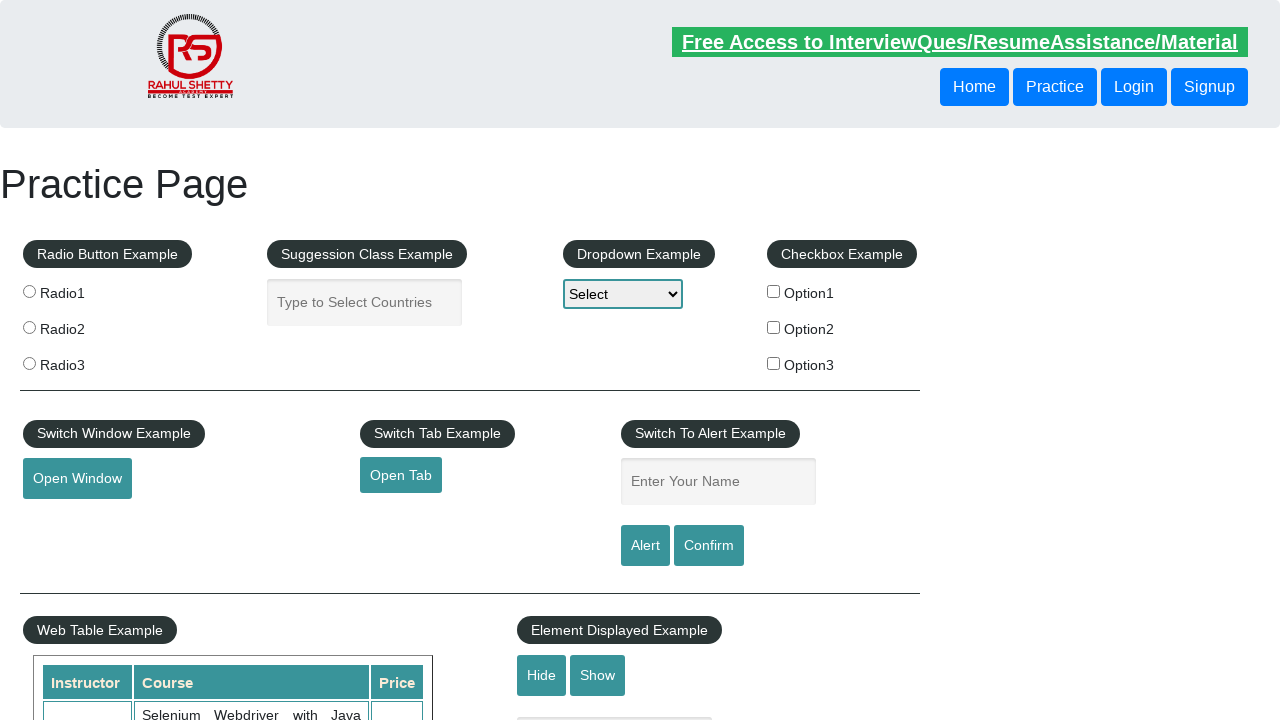